Tests menu navigation by hovering over nested menu items to reveal submenus

Starting URL: https://jqueryui.com/menu/

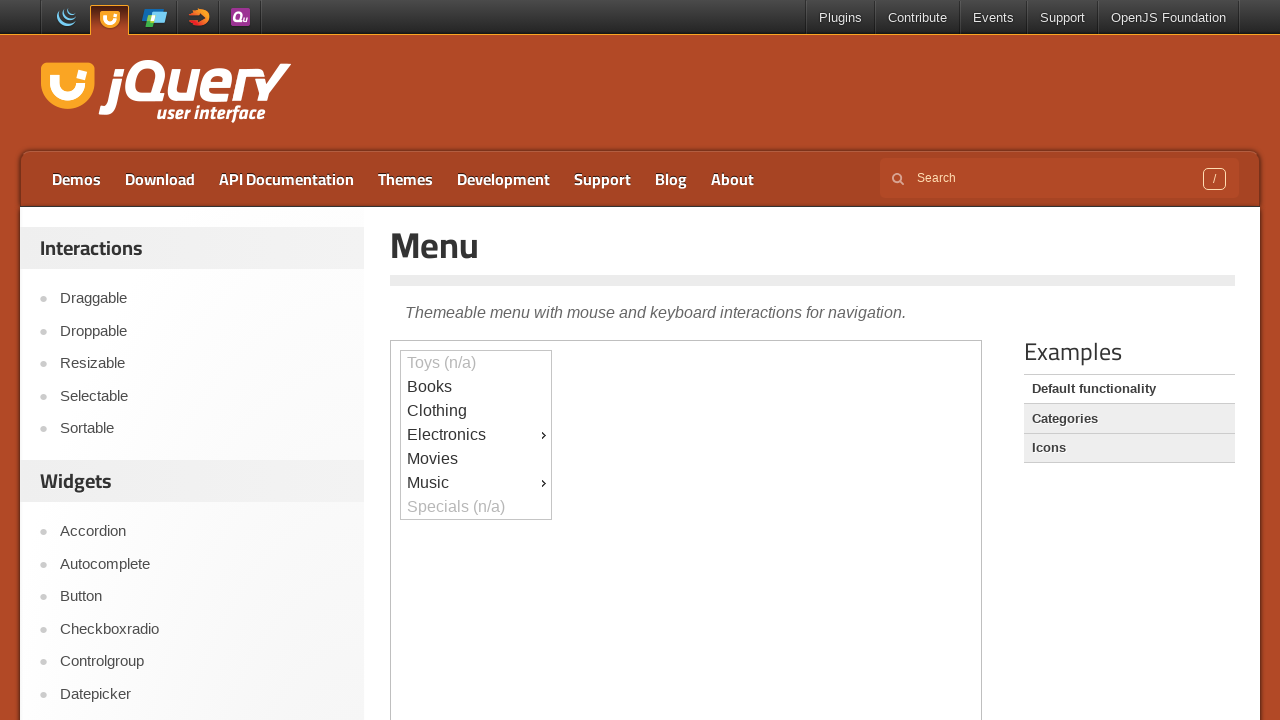

Located the demo iframe containing the menu
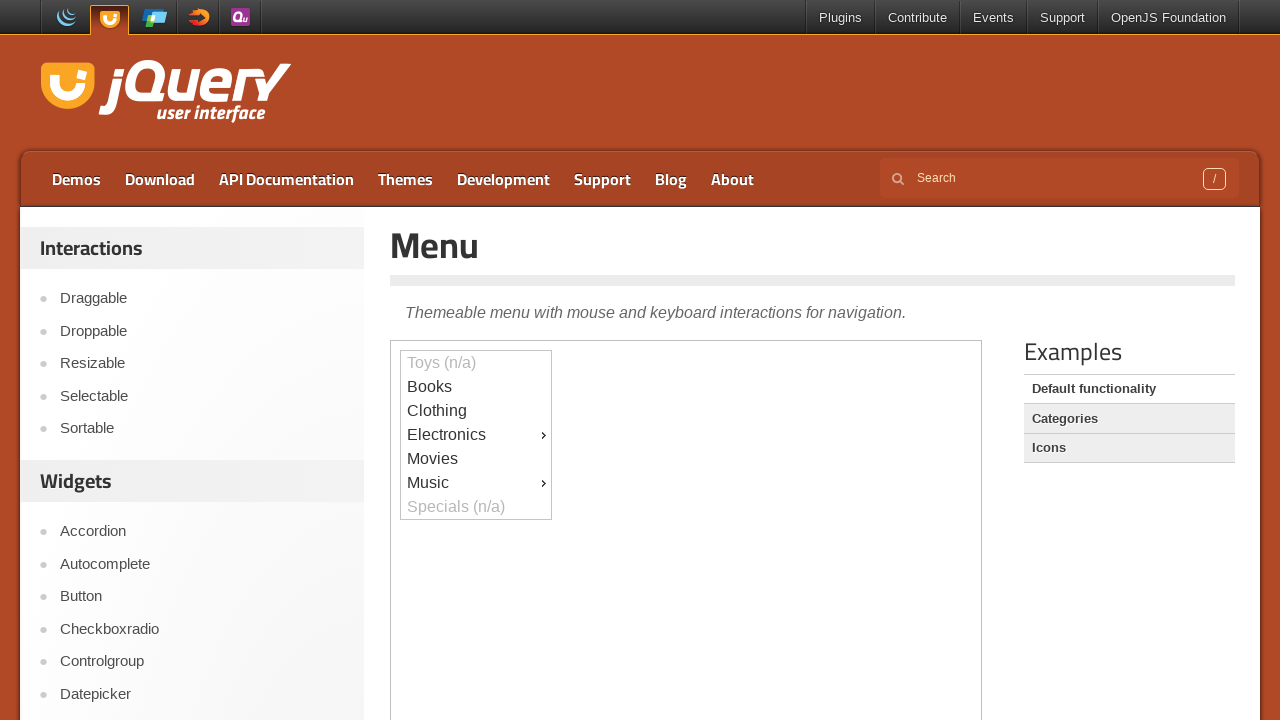

Hovered over Music menu item to reveal submenu at (476, 483) on .demo-frame >> nth=0 >> internal:control=enter-frame >> #ui-id-9
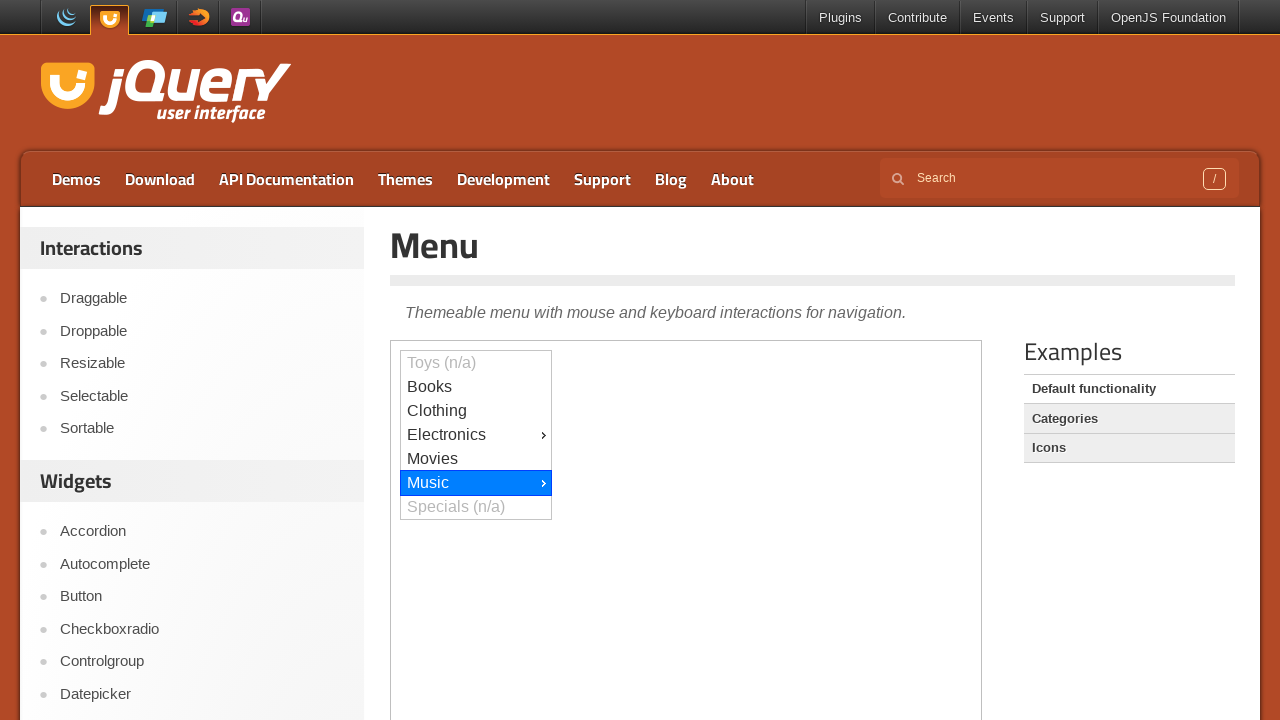

Hovered over Rock submenu to reveal nested options at (627, 13) on .demo-frame >> nth=0 >> internal:control=enter-frame >> #ui-id-10
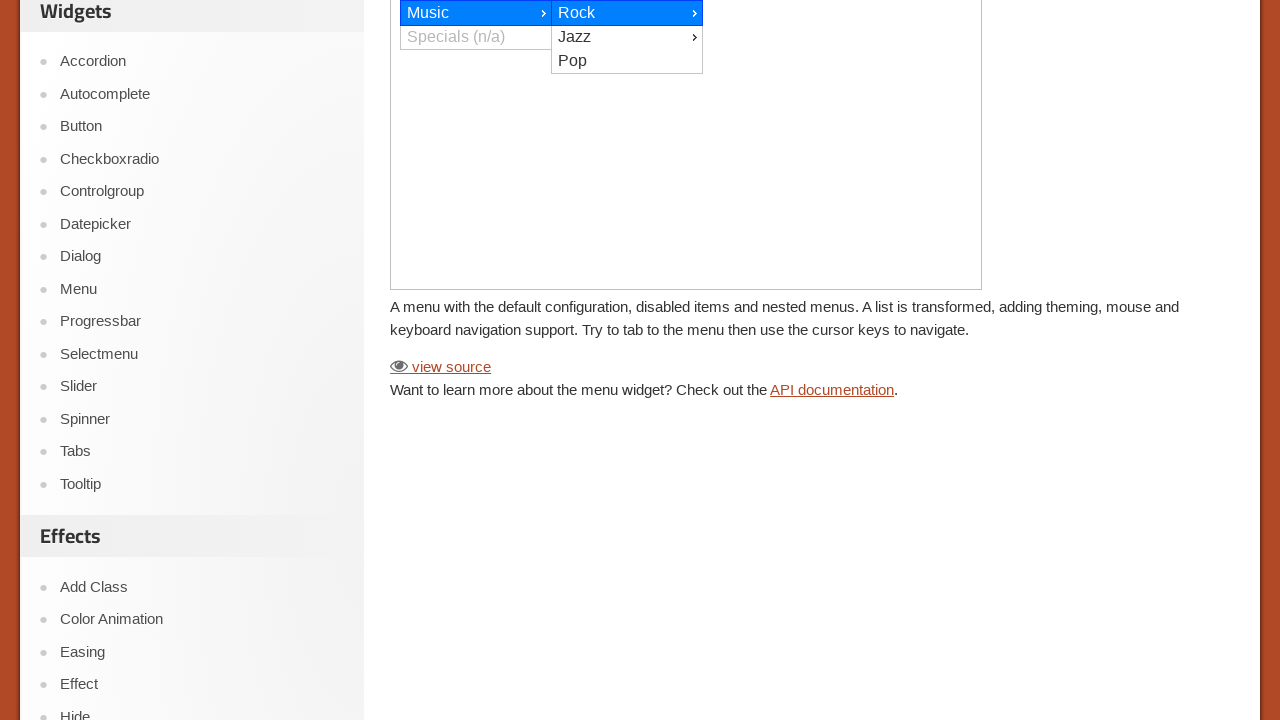

Waited for Alternative submenu option to appear
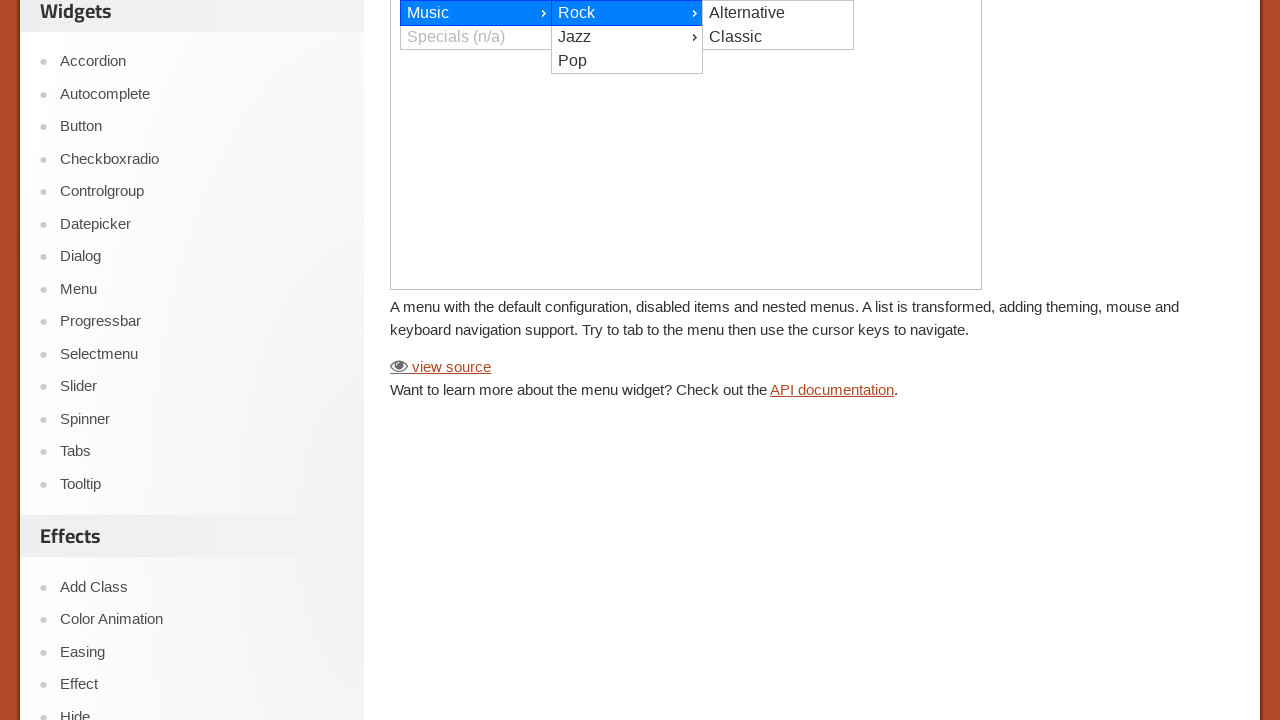

Verified that Alternative option is visible in the submenu
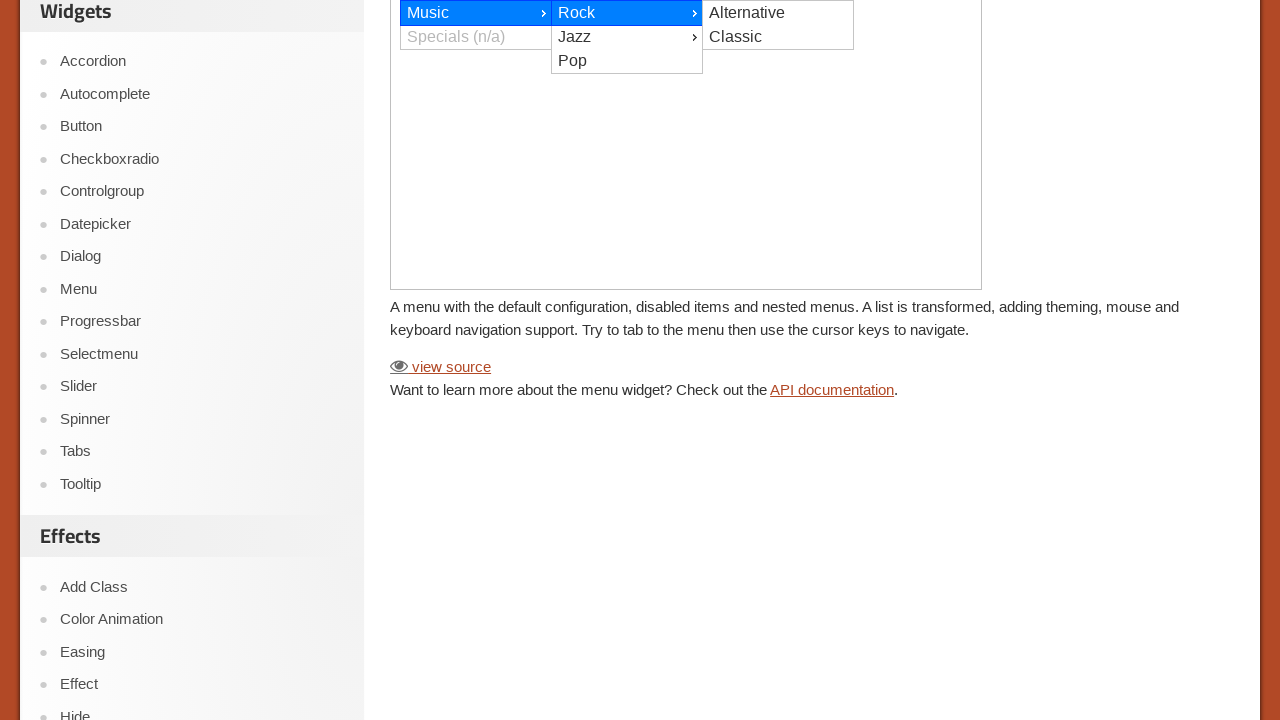

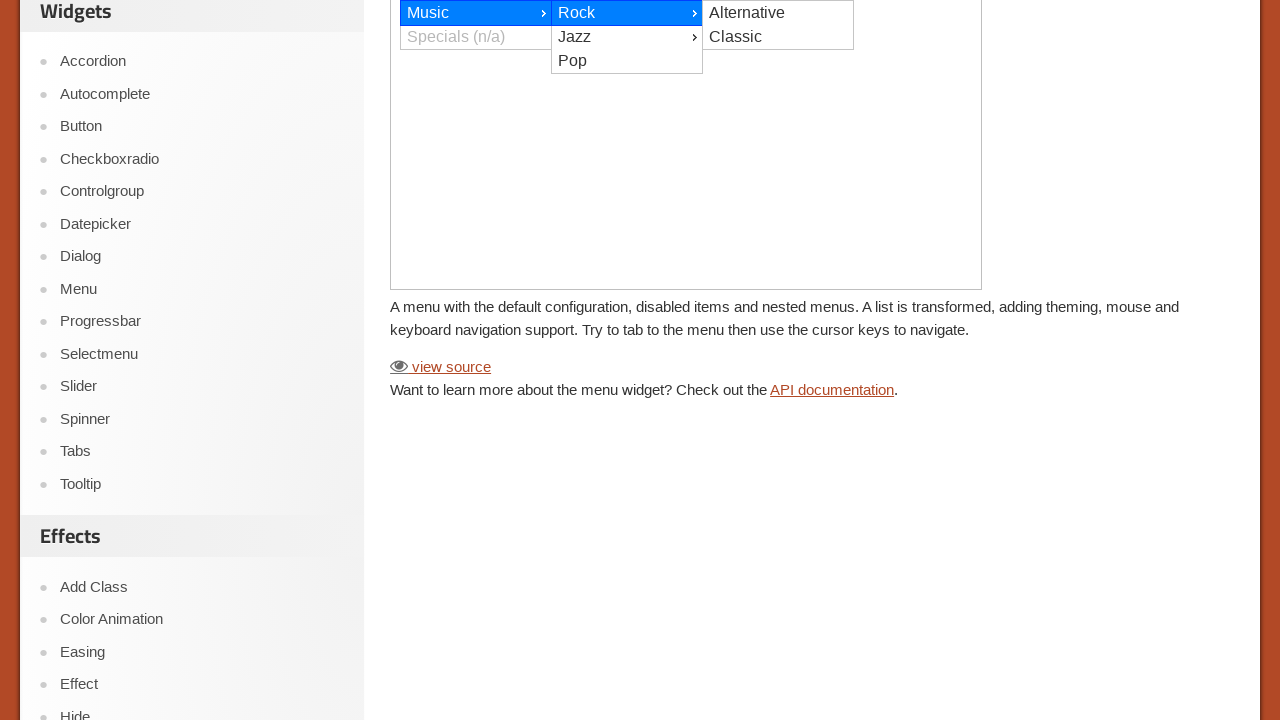